Tests calculator 3+3+3=9 using button clicks

Starting URL: http://mhunterak.github.io/calc.html

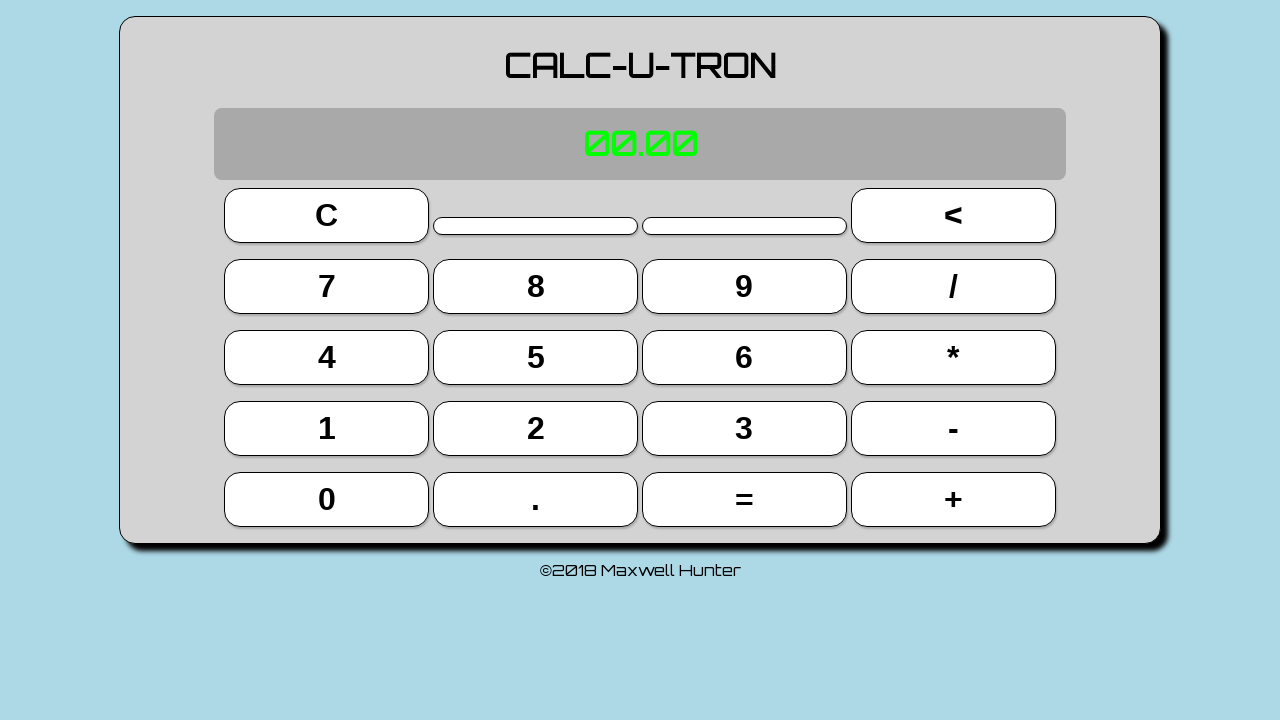

Waited for calculator page to load
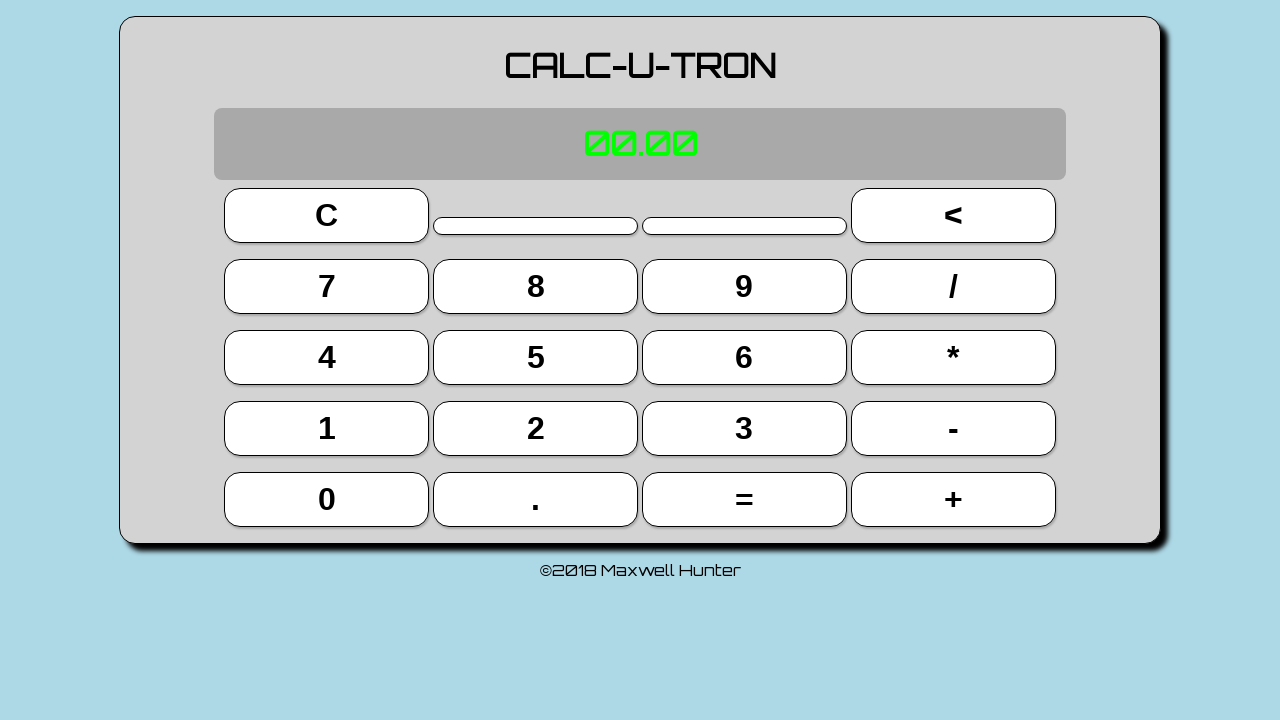

Located all calculator buttons
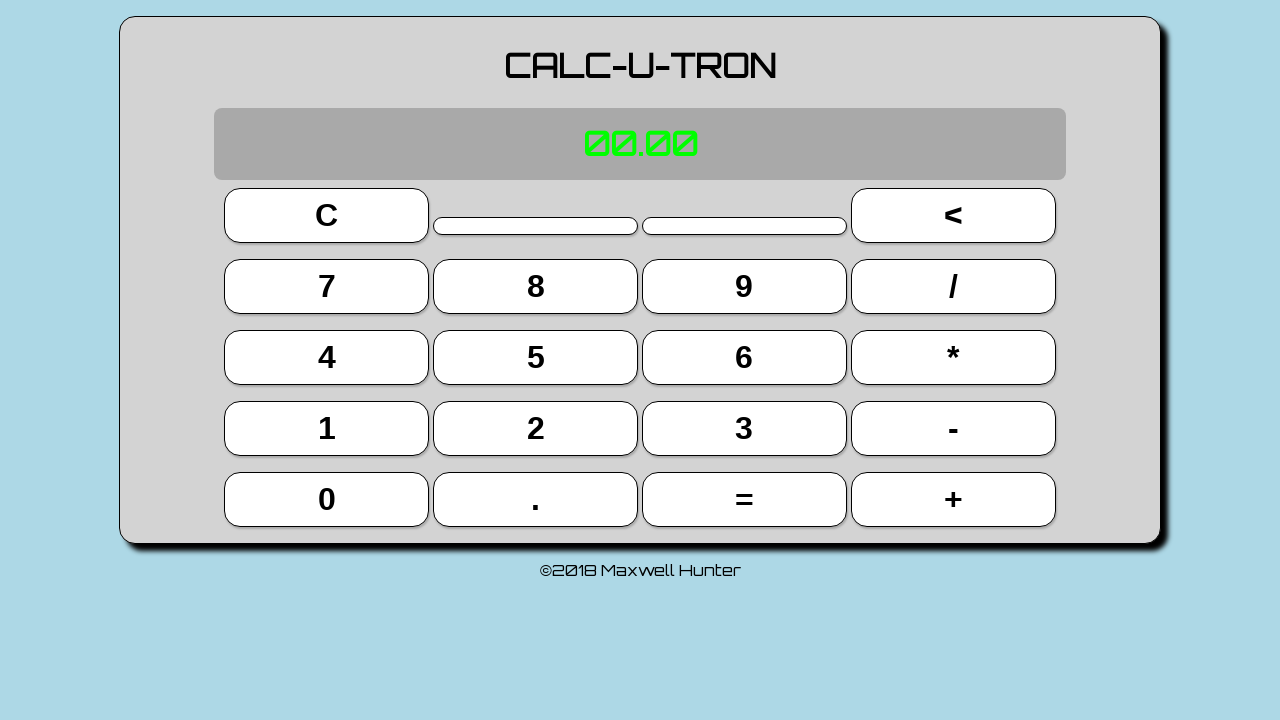

Clicked button 3 at (744, 428) on button >> nth=14
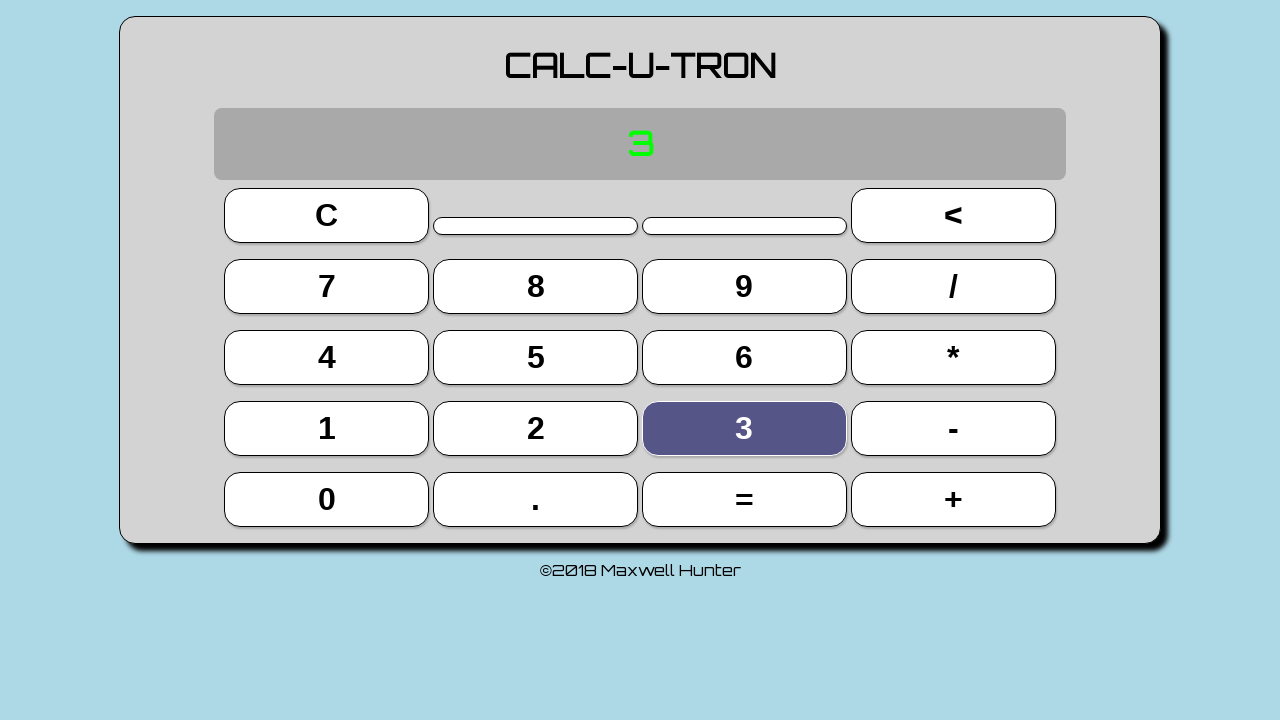

Clicked button + (plus) at (953, 499) on button >> nth=19
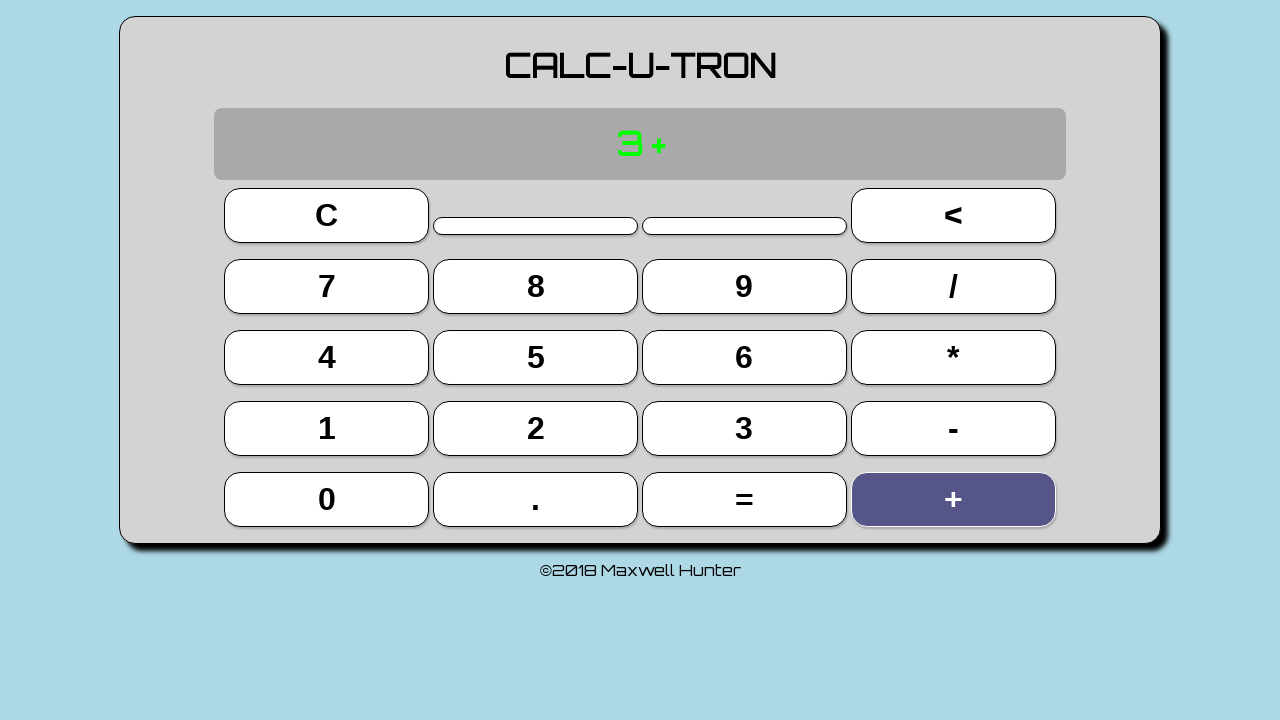

Clicked button 3 at (744, 428) on button >> nth=14
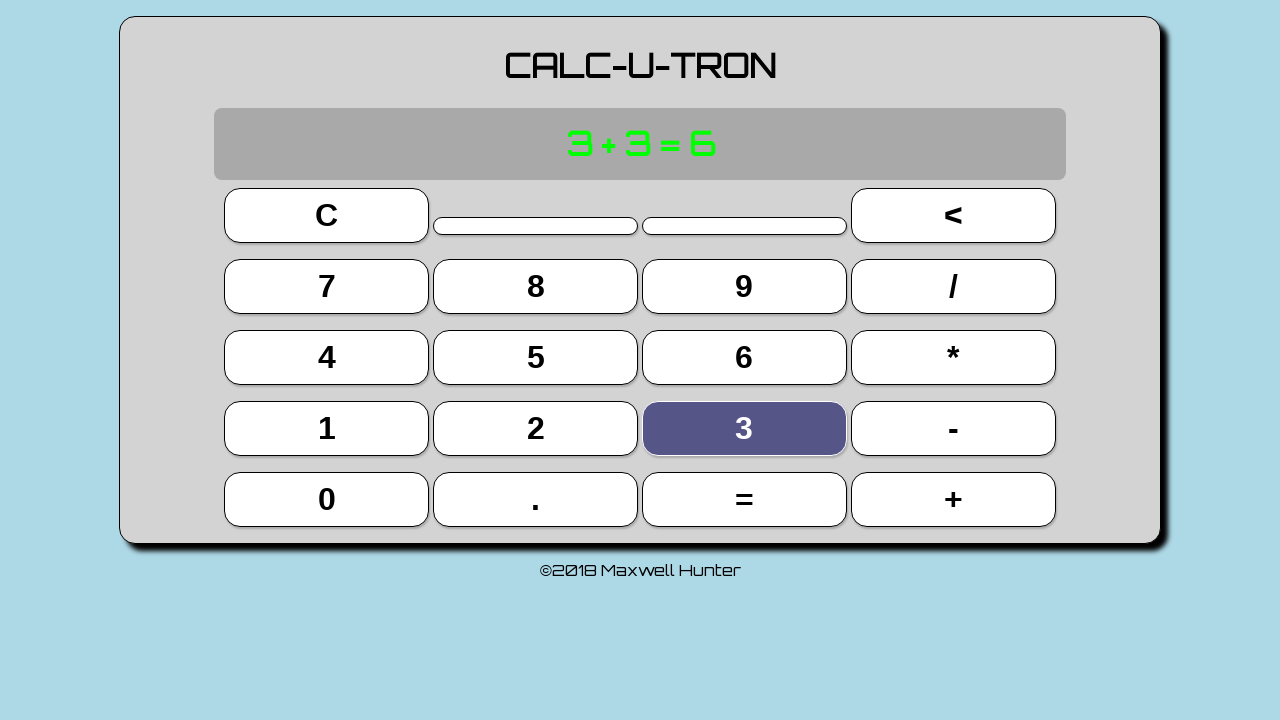

Clicked button = (equals) at (744, 499) on button >> nth=18
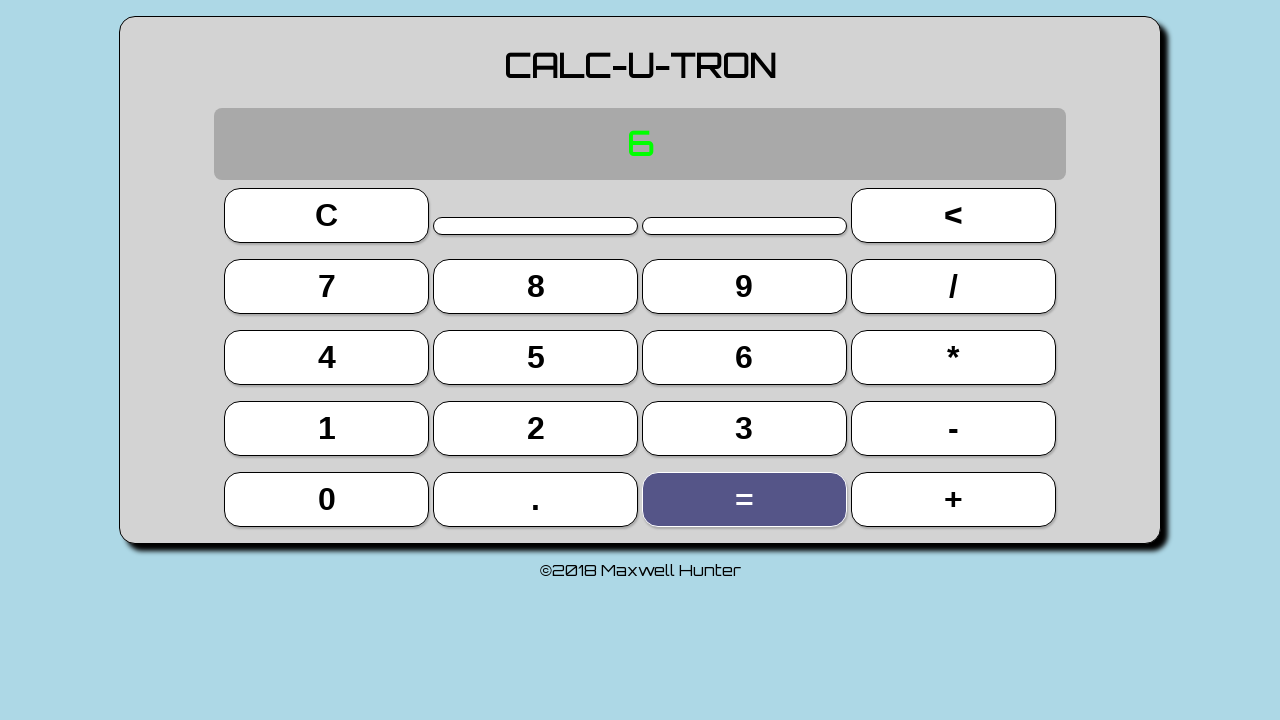

Clicked button + (plus) at (953, 499) on button >> nth=19
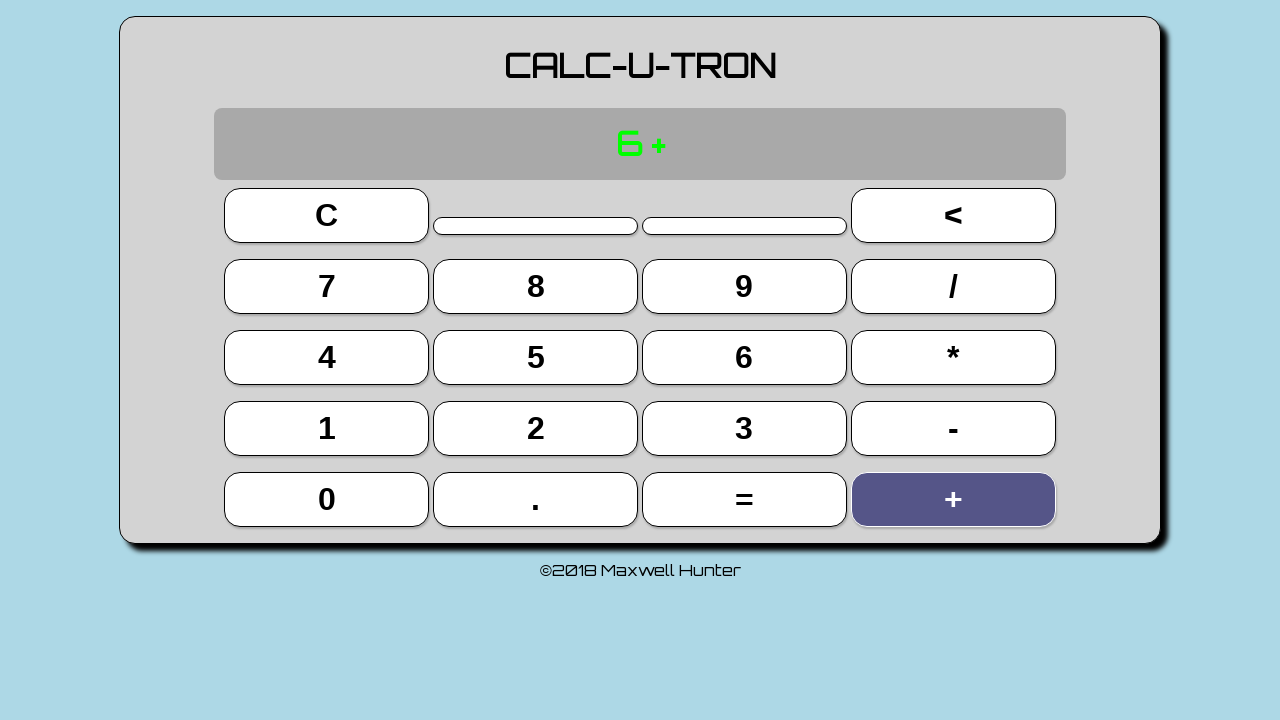

Clicked button 3 at (744, 428) on button >> nth=14
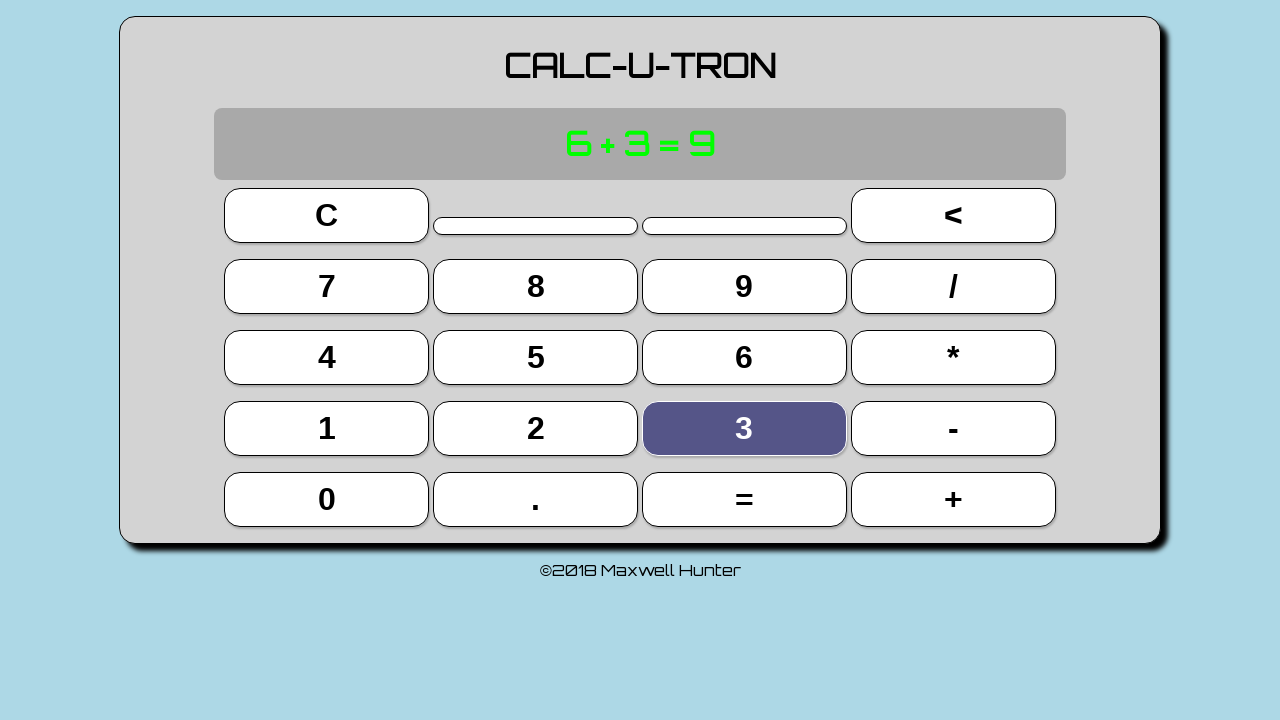

Clicked button = (equals) at (744, 499) on button >> nth=18
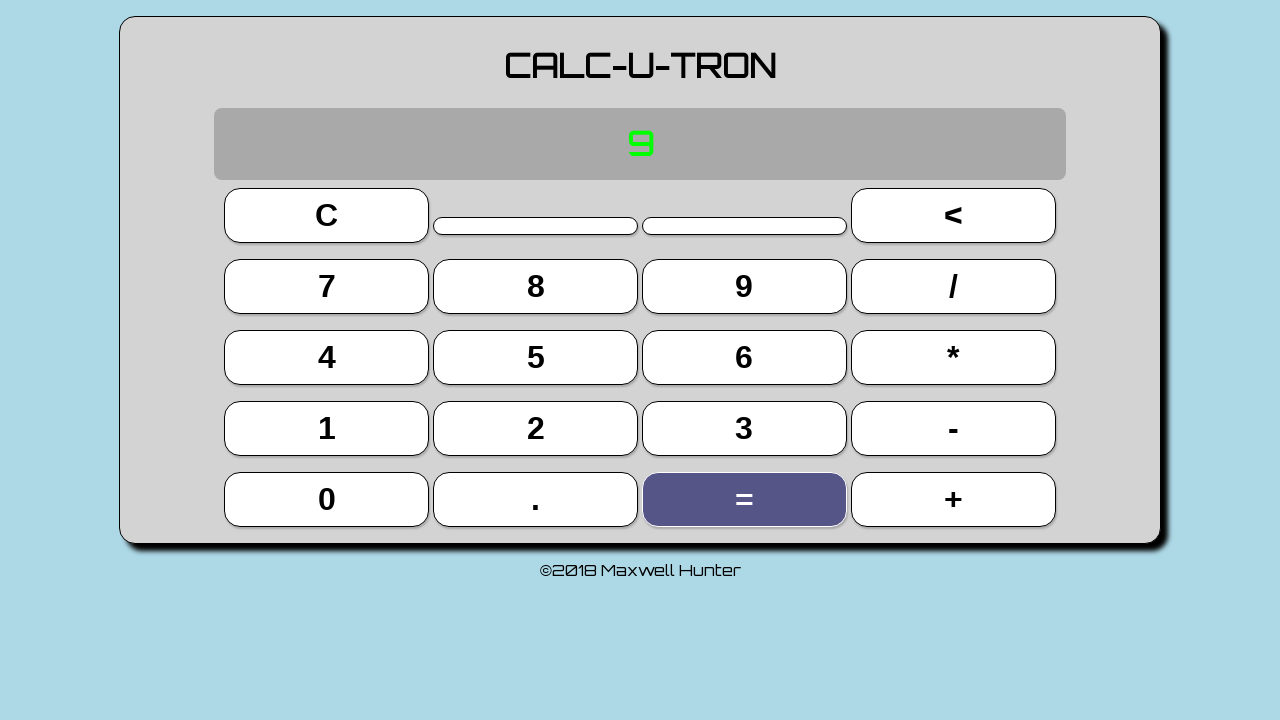

Located calculator display element
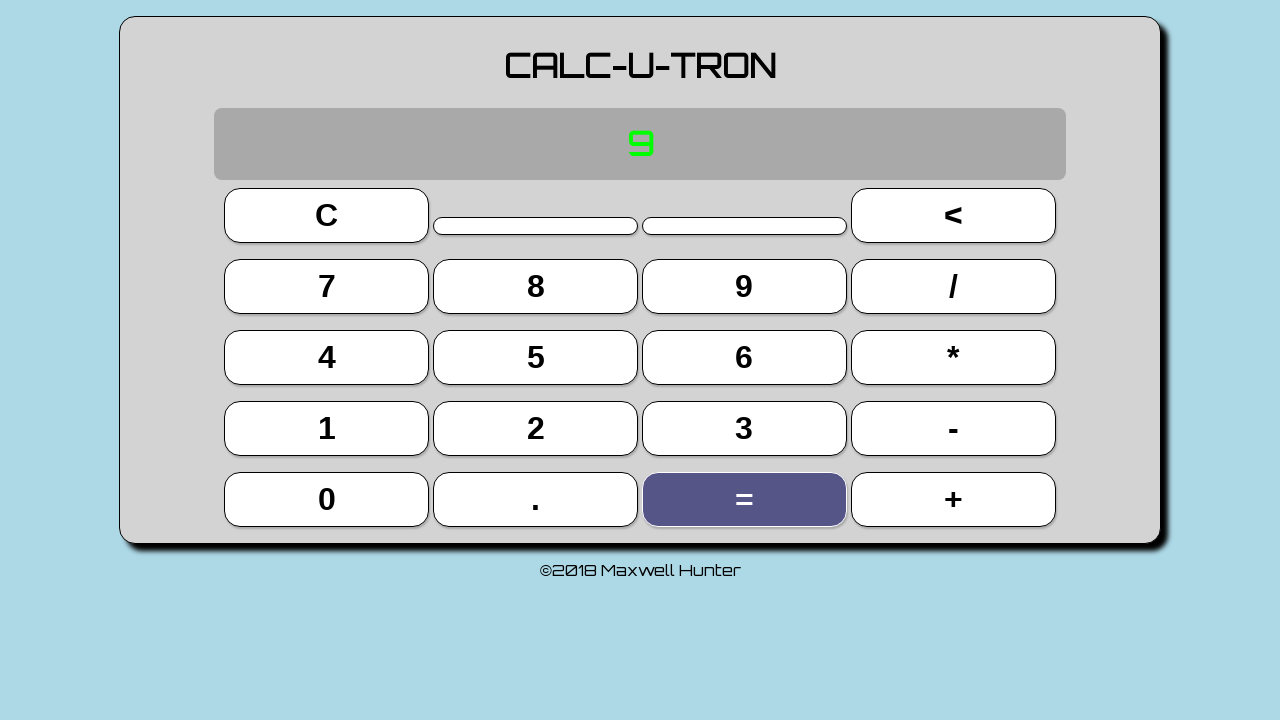

Verified calculator display shows 9
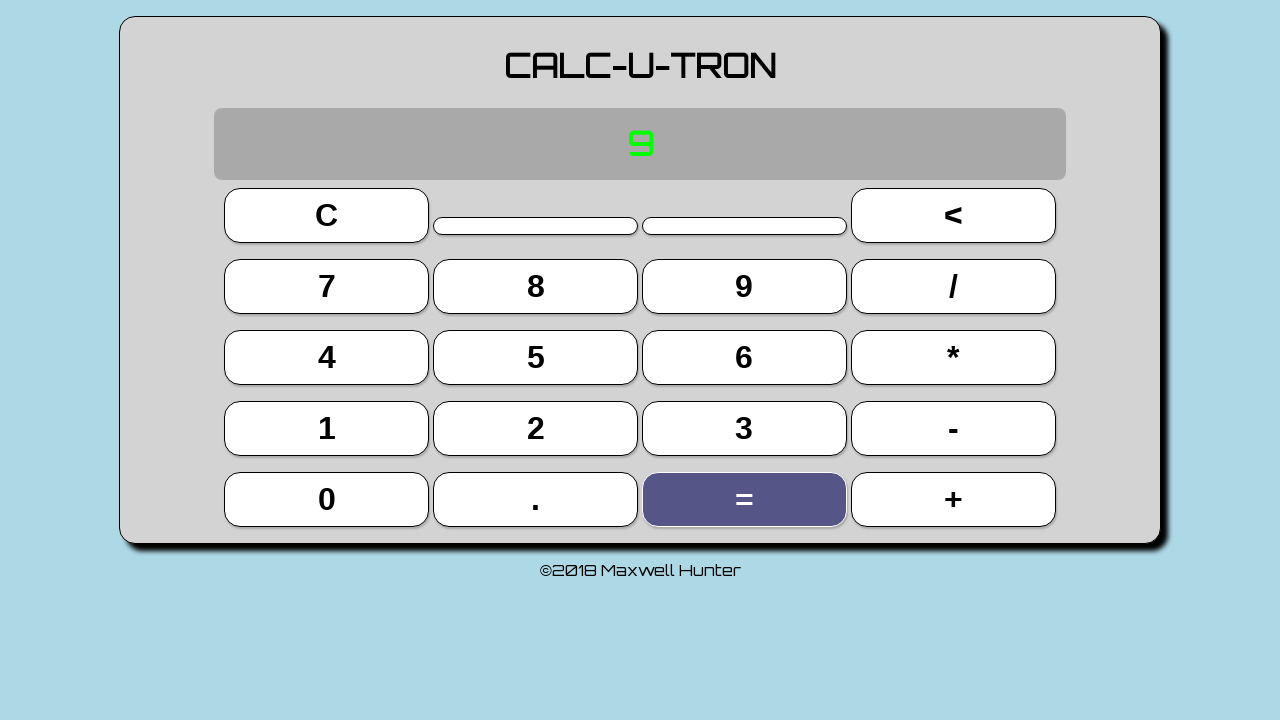

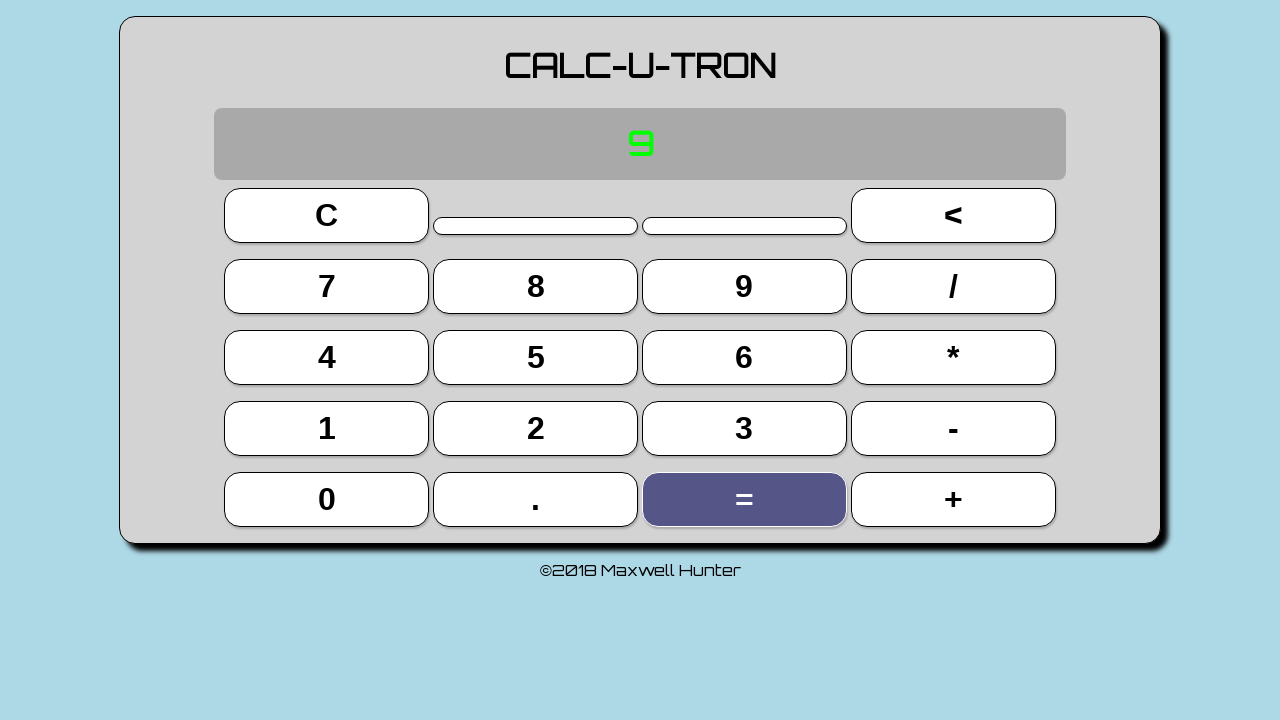